Tests new window handling by clicking a link that opens a new window and then closing it

Starting URL: https://the-internet.herokuapp.com/windows

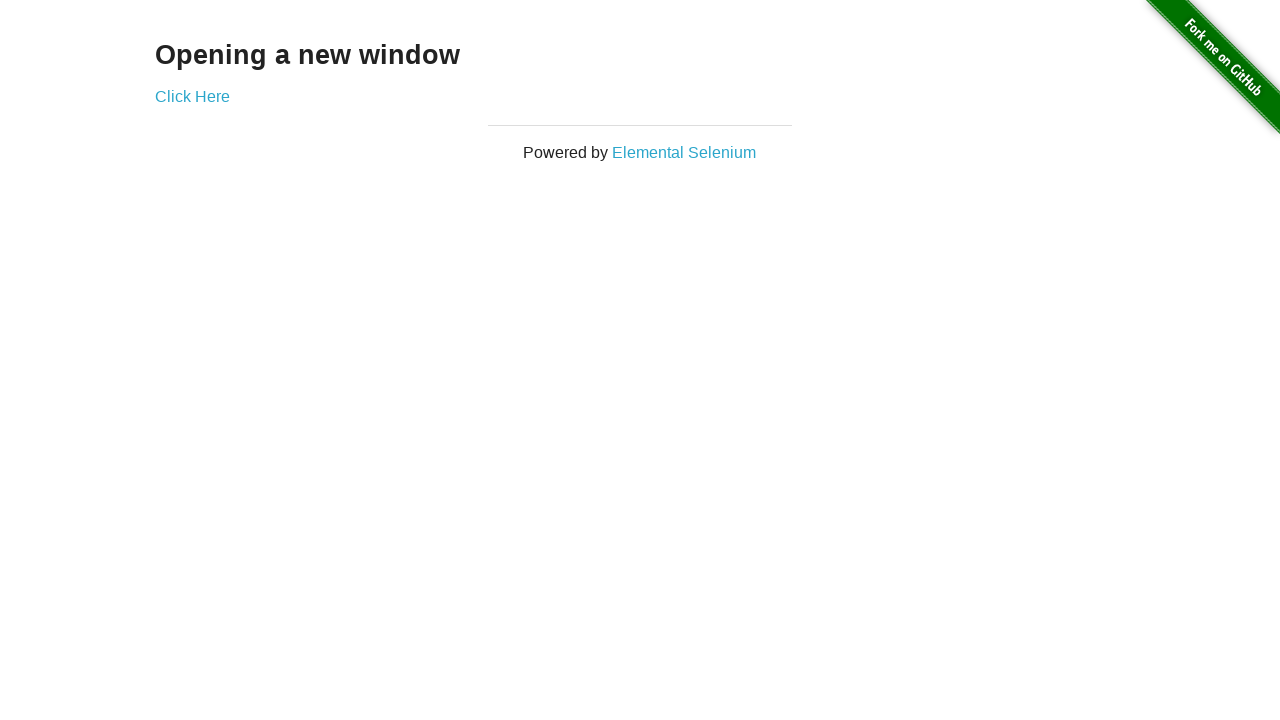

Verified initial page contains 'Opening a new window' heading
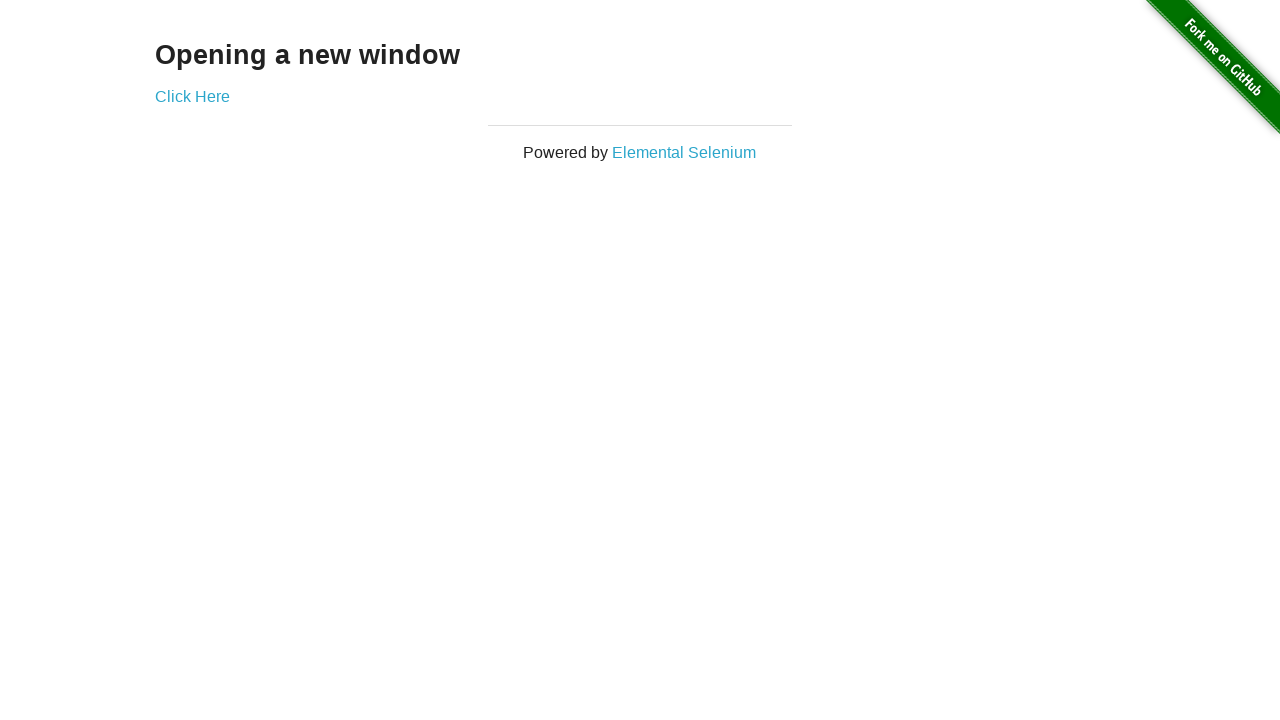

Clicked 'Click Here' link to open new window at (192, 96) on internal:text="Click Here"i
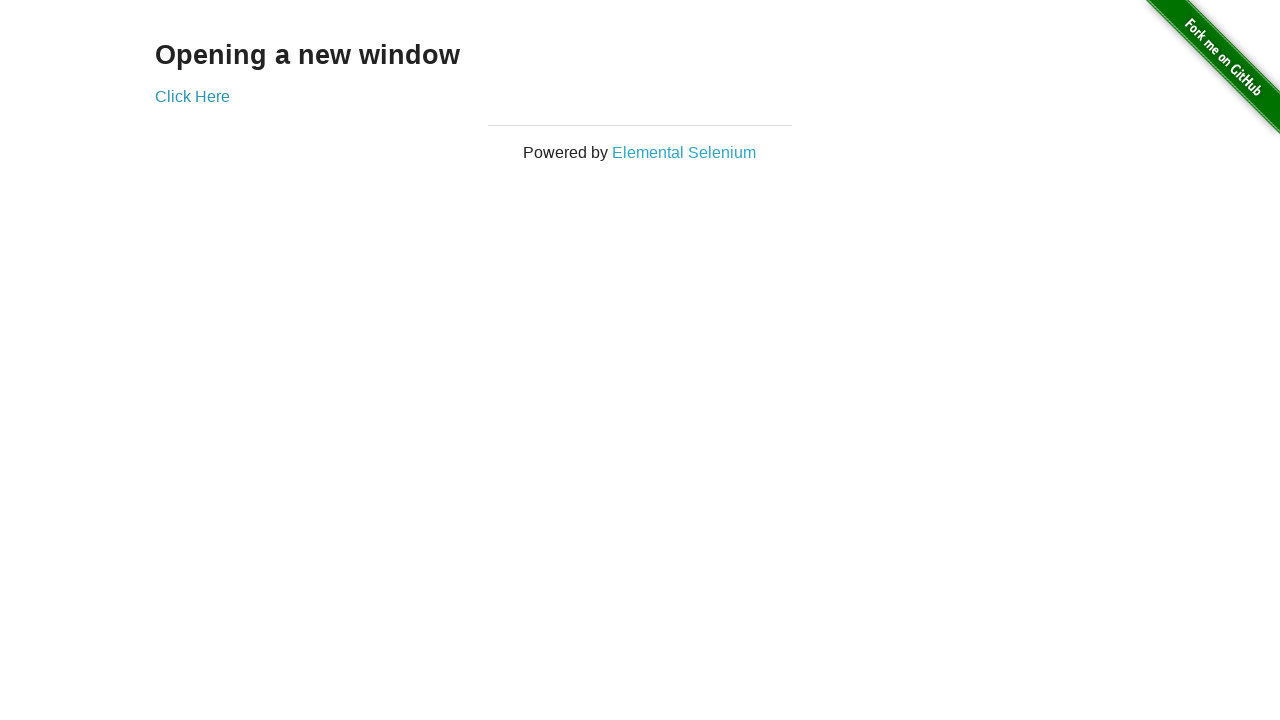

New window opened and captured
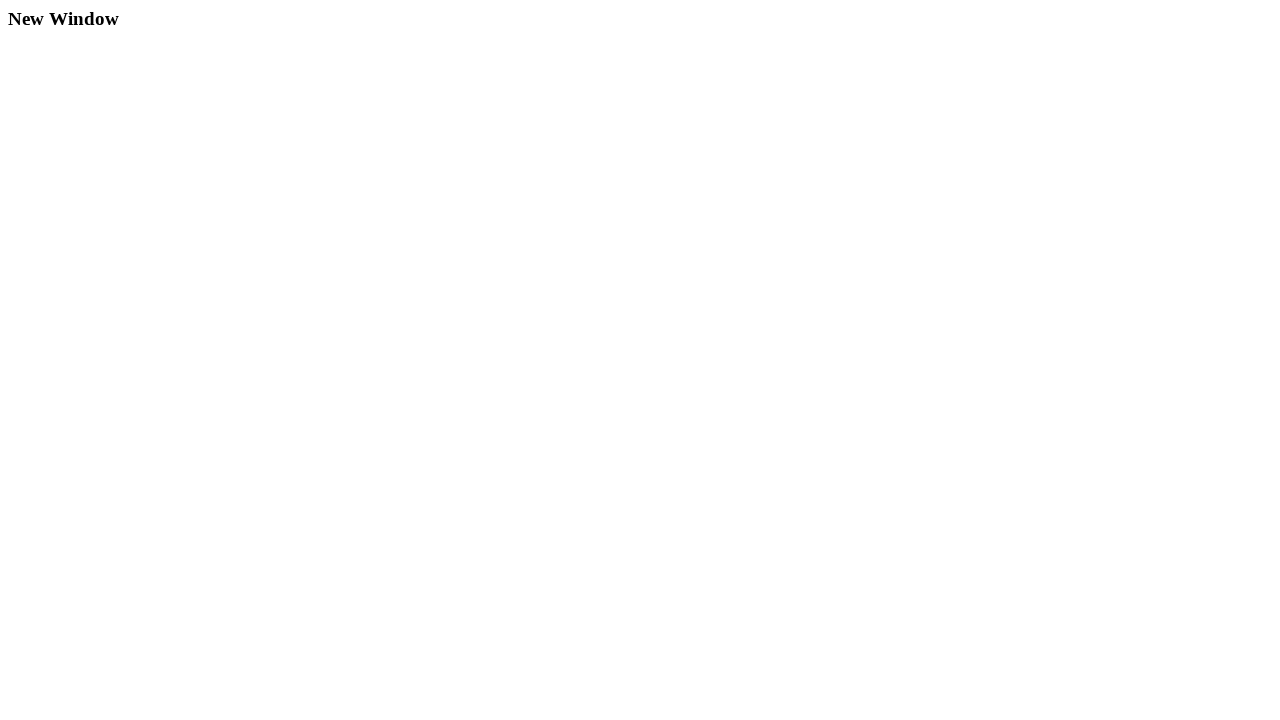

Closed the new window
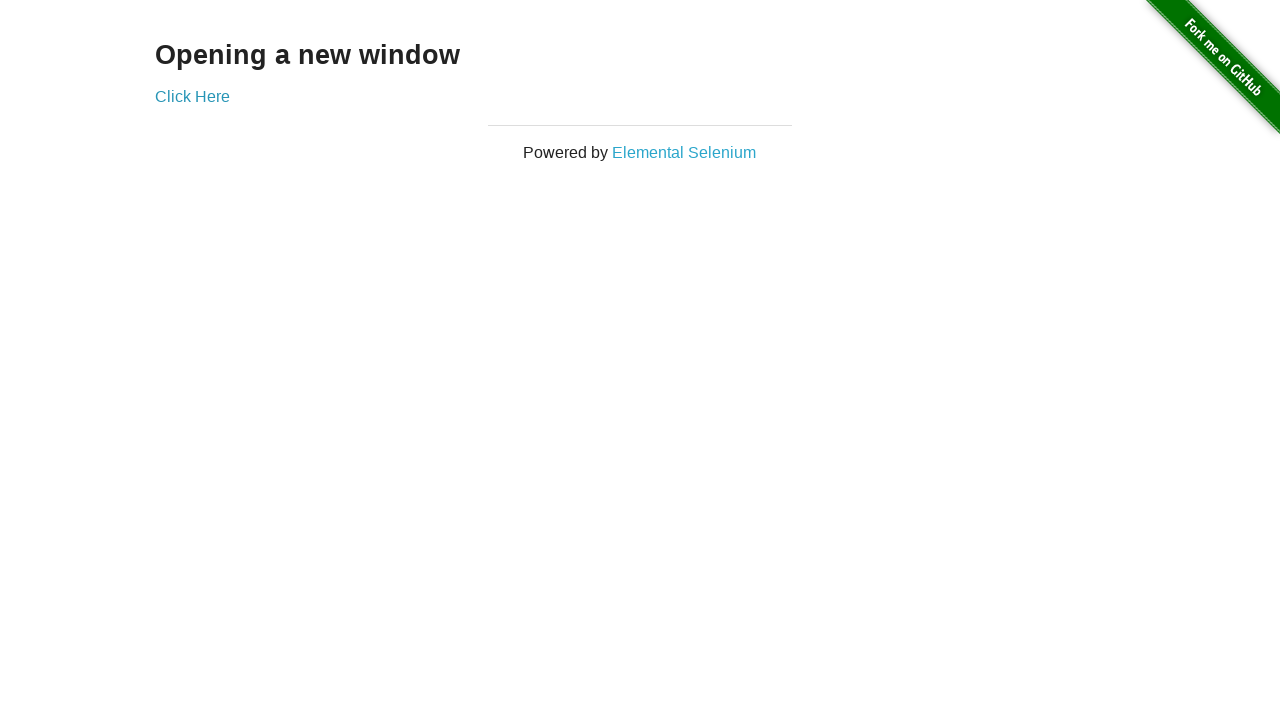

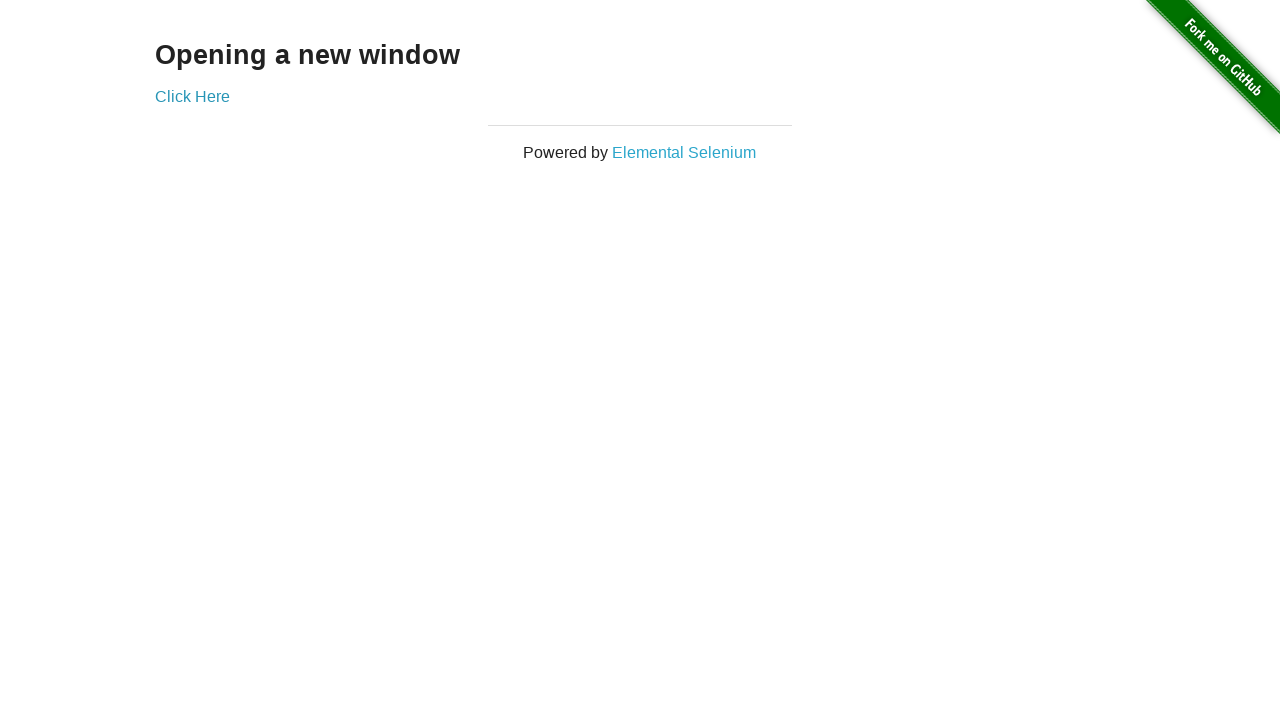